Navigates to Text Box page and verifies that the "Full Name" label text is visible

Starting URL: https://demoqa.com/elements

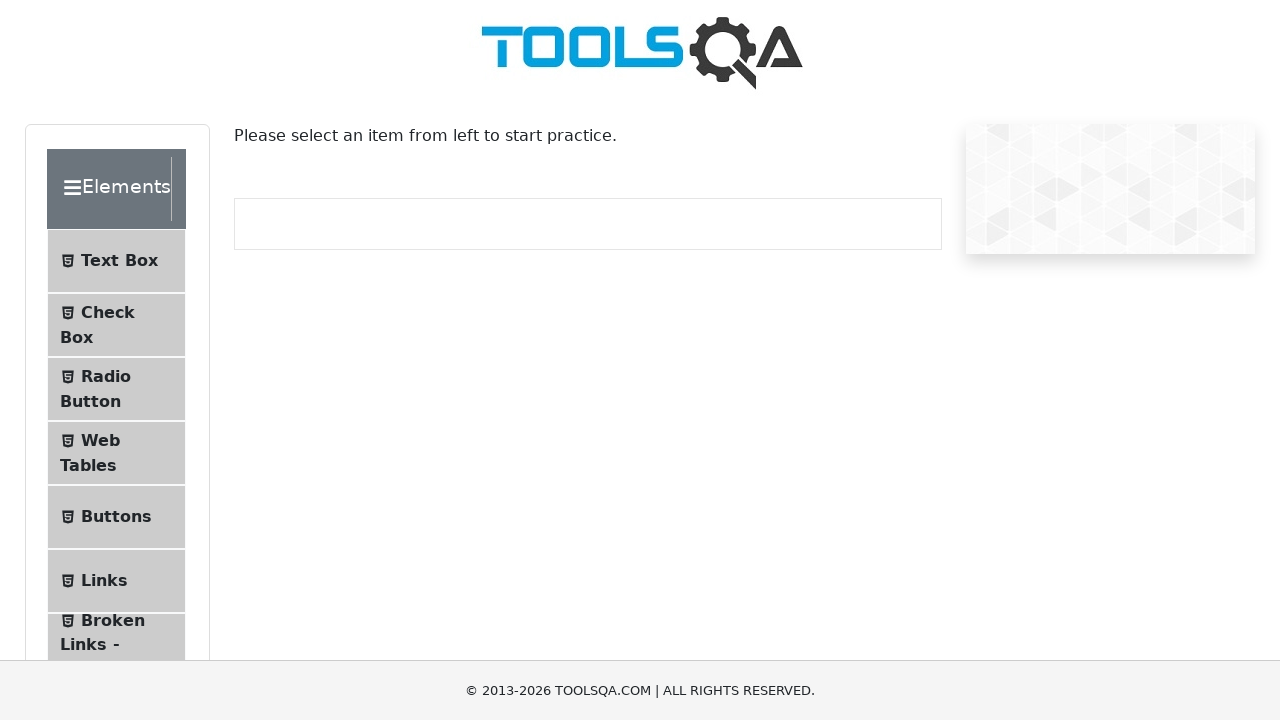

Clicked the Text Box button in menu at (119, 261) on internal:text="Text Box"i
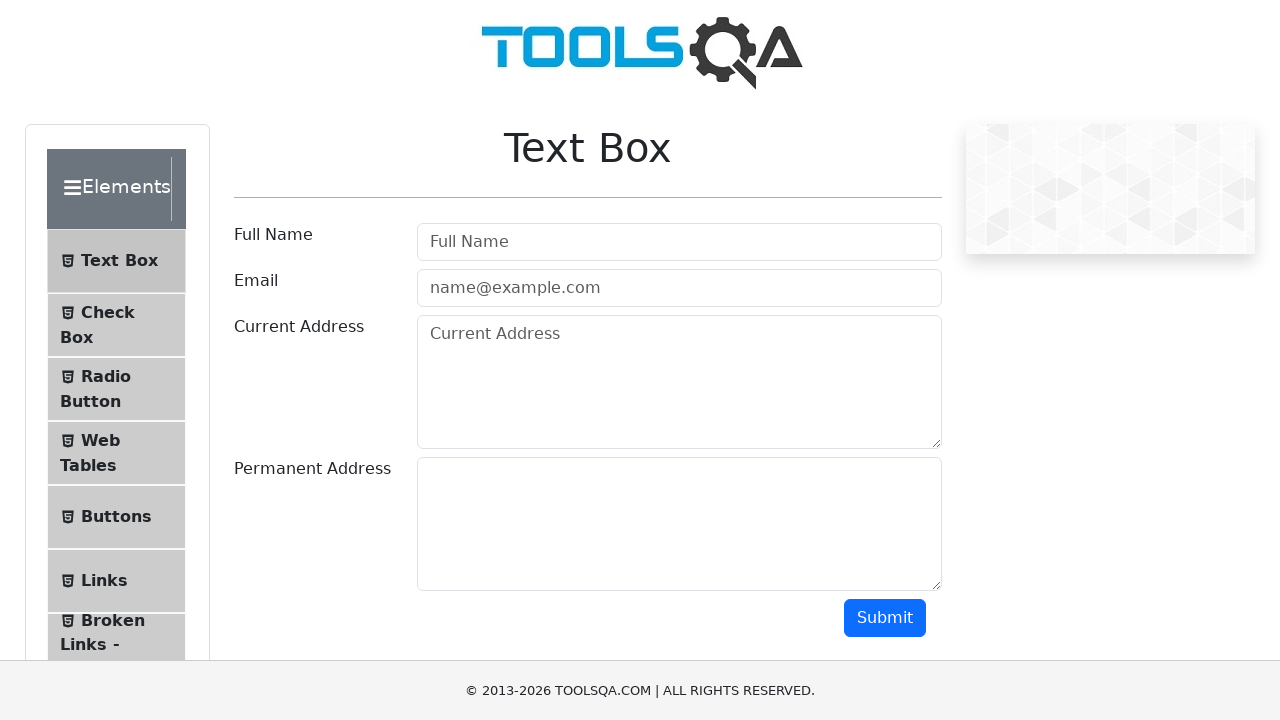

Text Box page loaded successfully
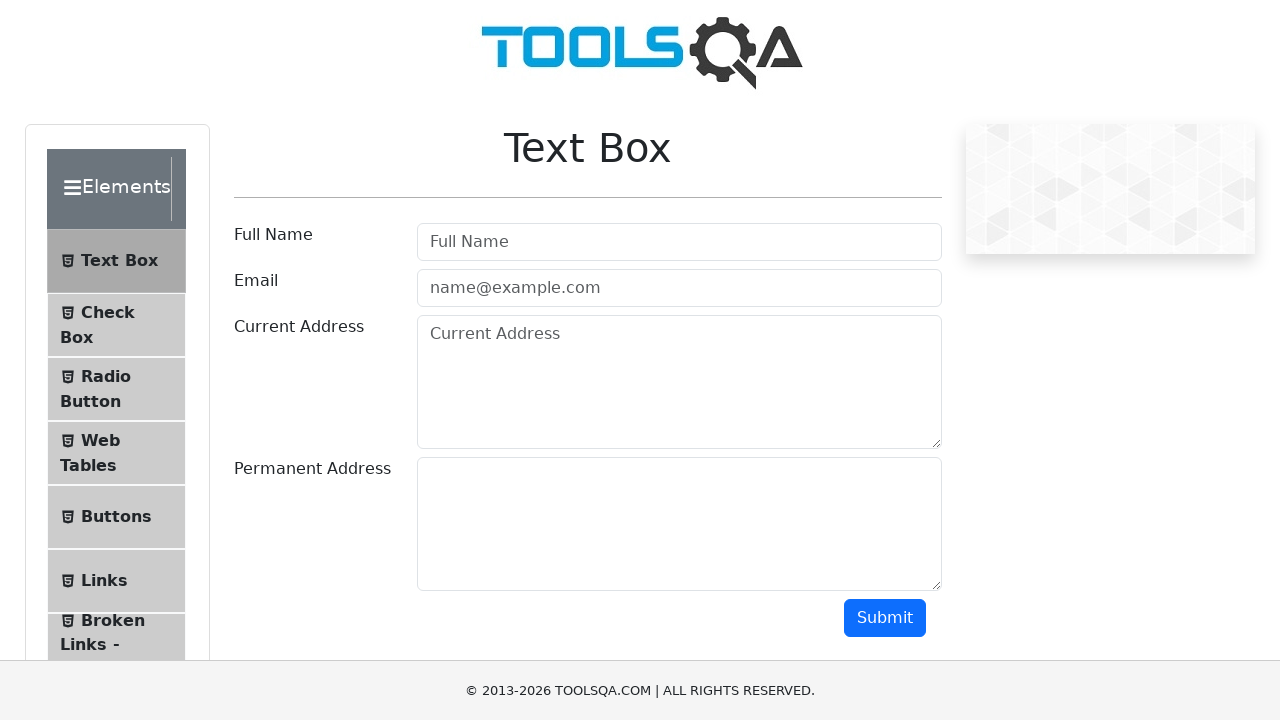

Verified that the 'Full Name' label text is visible
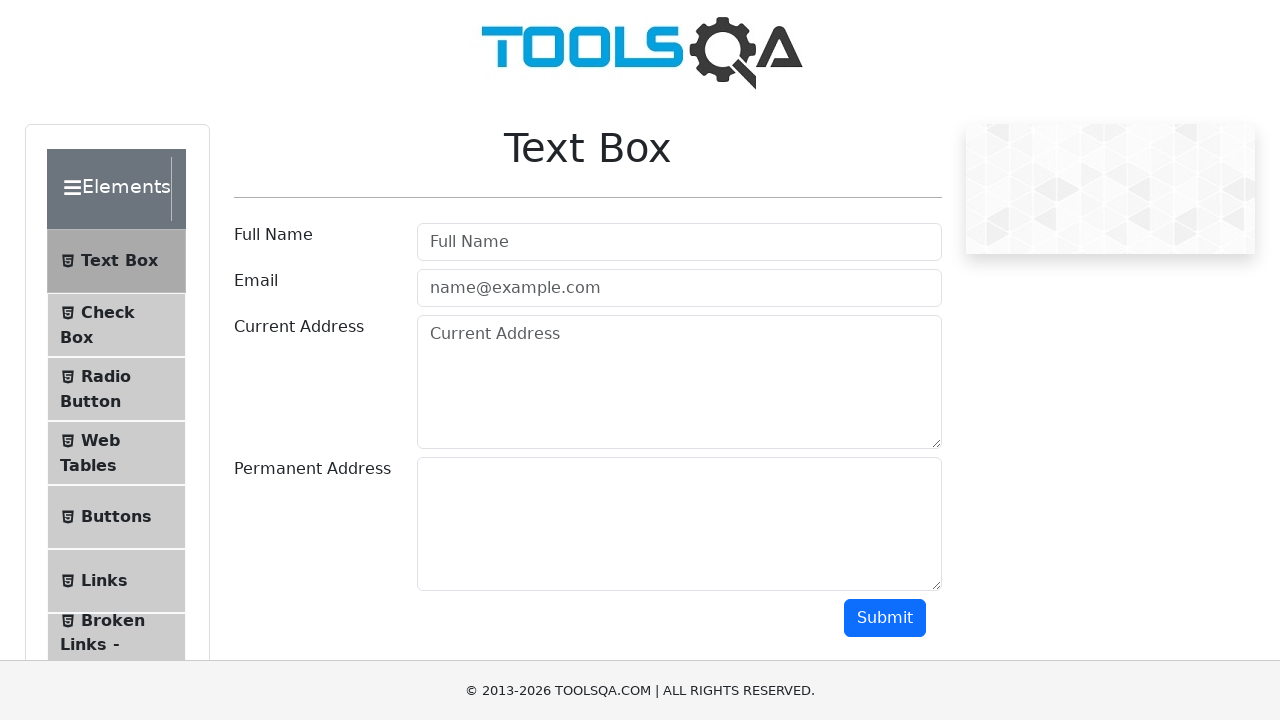

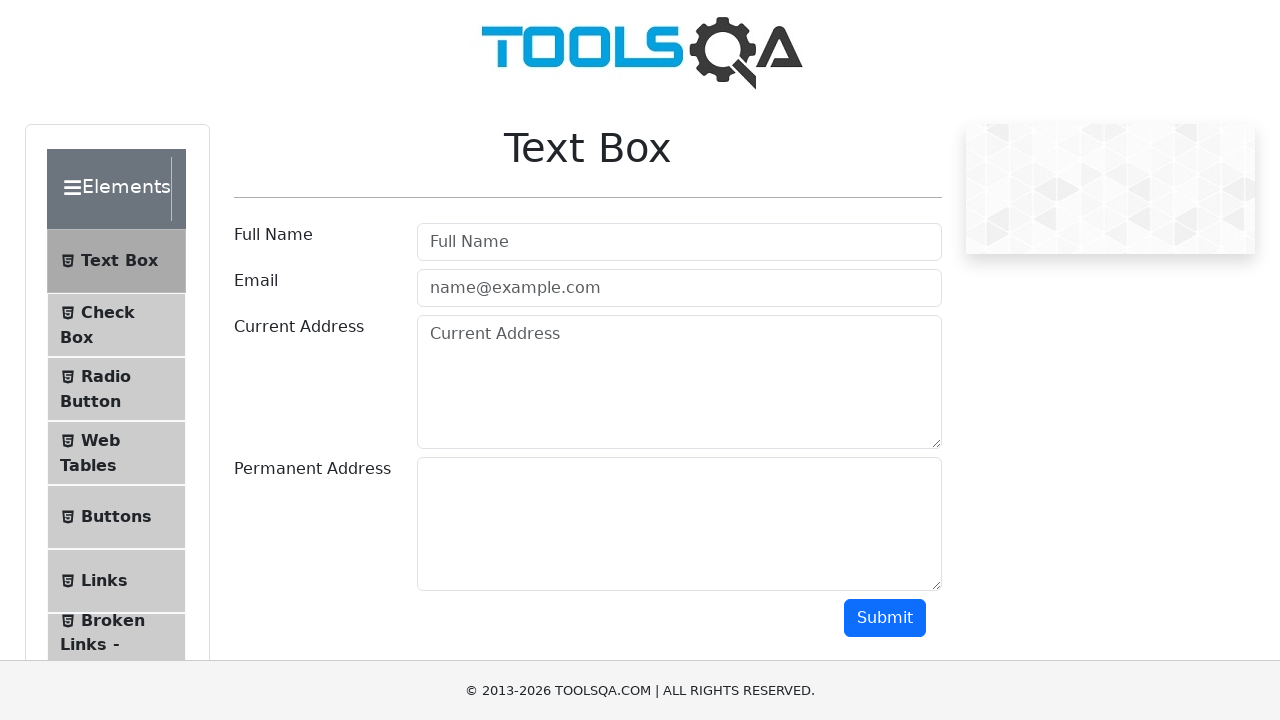